Navigates through multiple NASA Mars-related pages: views Mars news, clicks to view a full space image on JPL page, and iterates through Mars hemisphere pages to view full-resolution images.

Starting URL: https://data-class-mars.s3.amazonaws.com/Mars/index.html

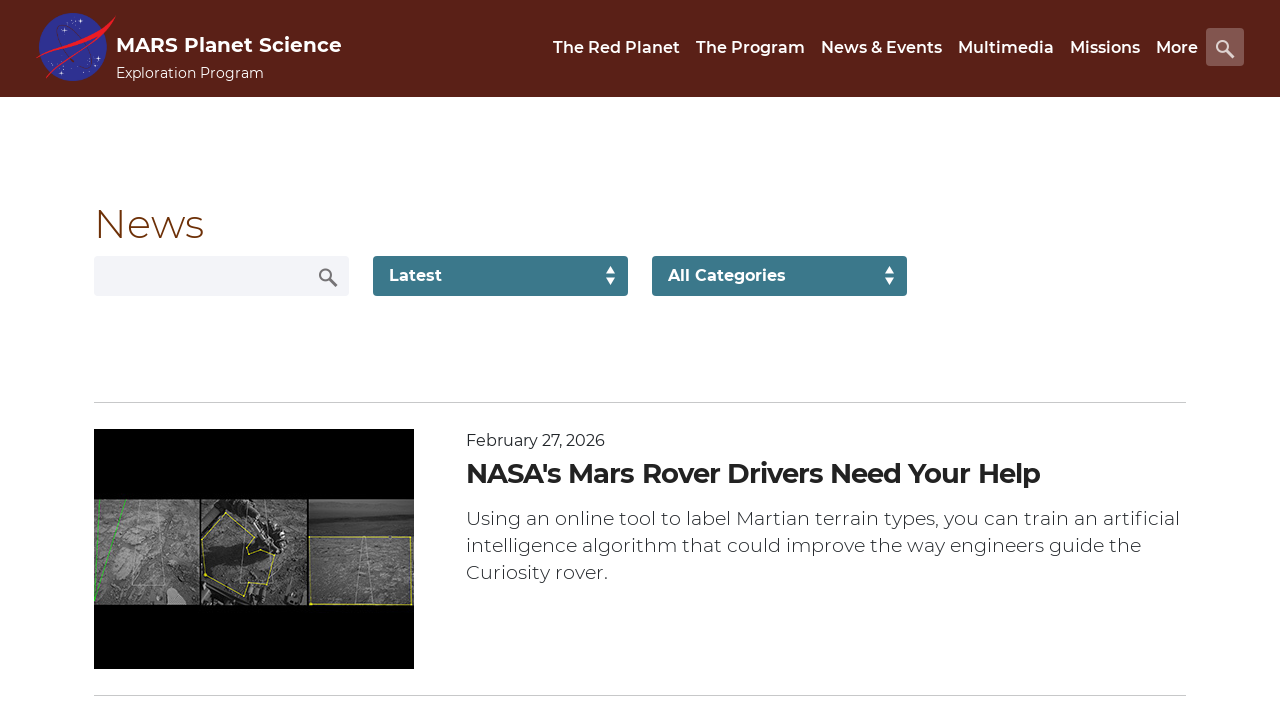

Mars news content loaded
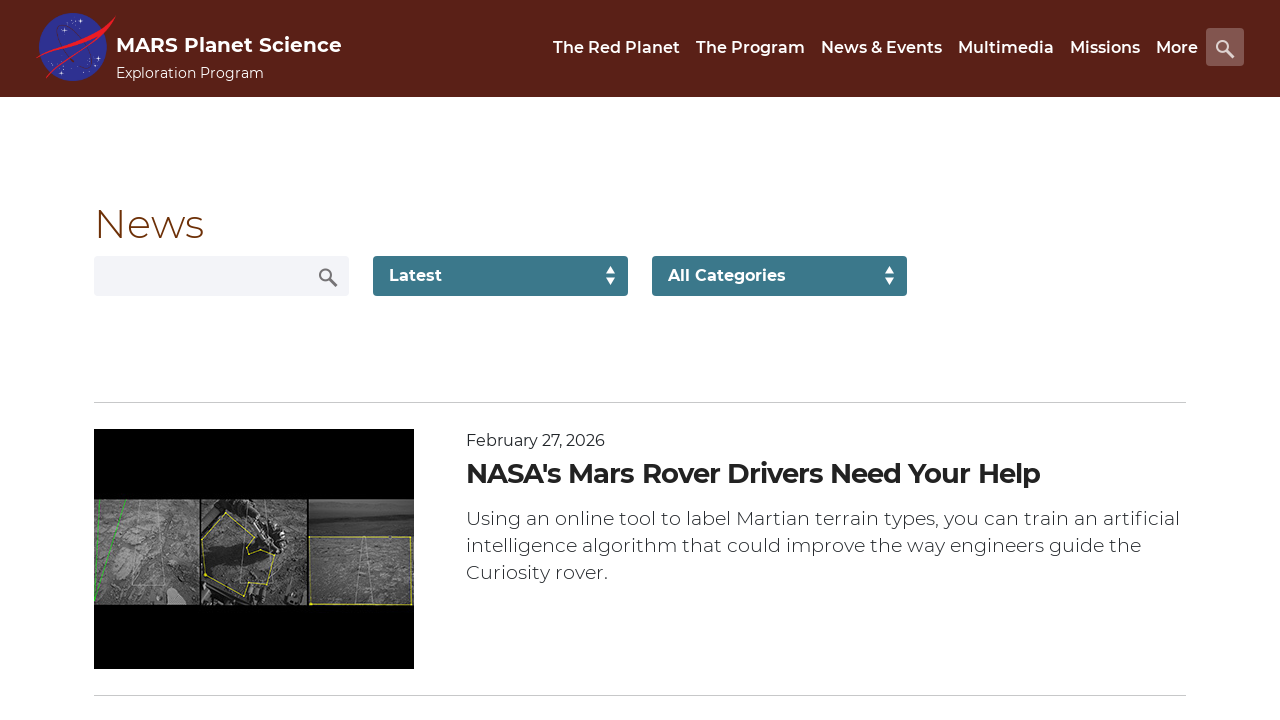

Navigated to JPL Space Images page
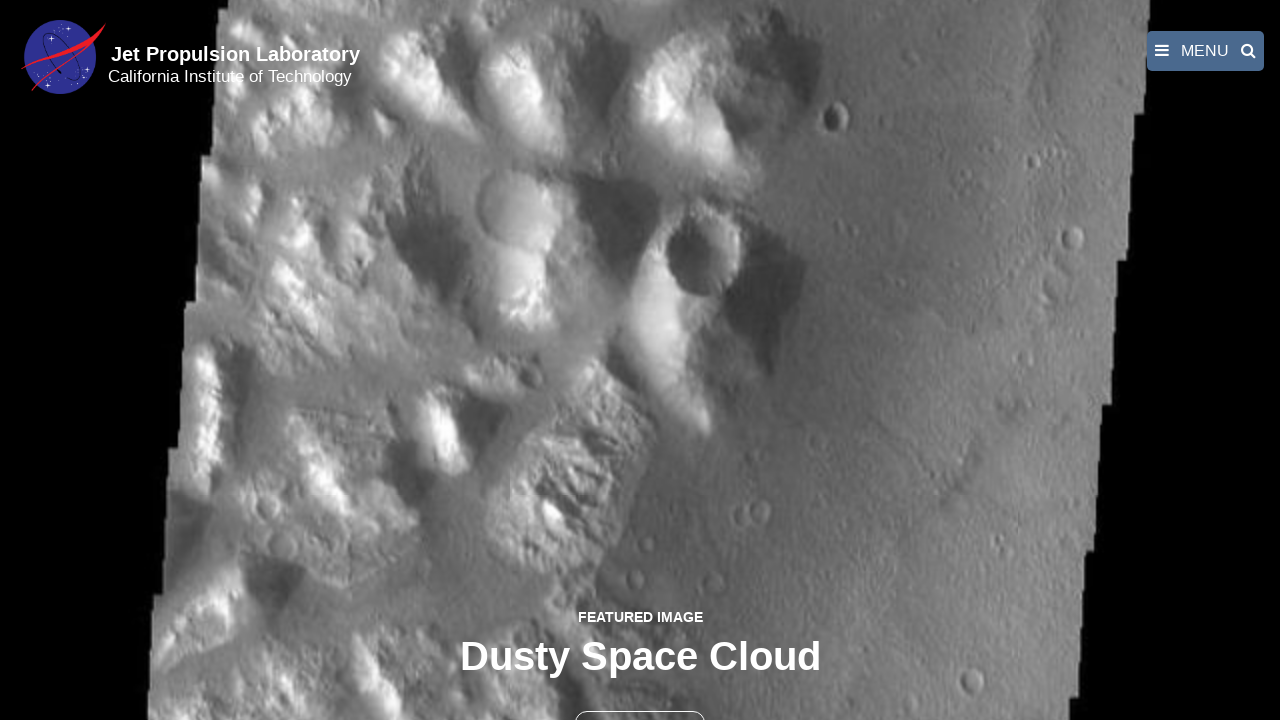

Clicked the full image button at (640, 699) on button >> nth=1
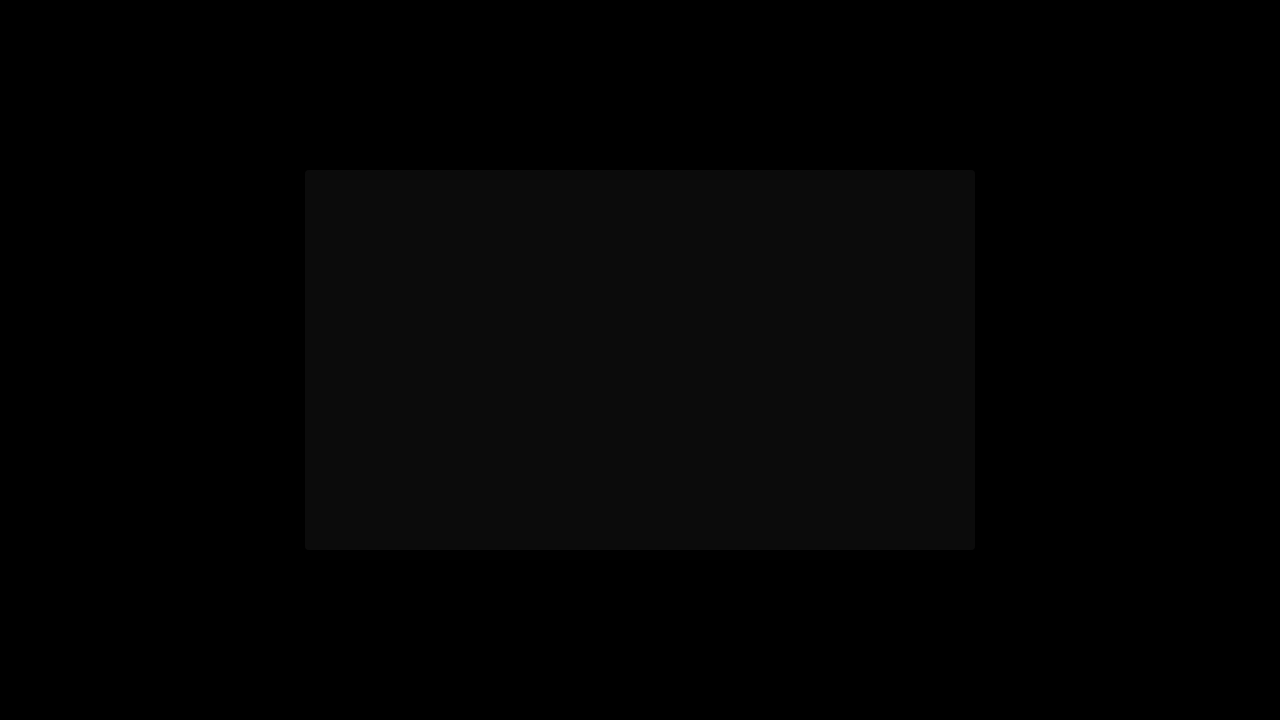

Full space image loaded
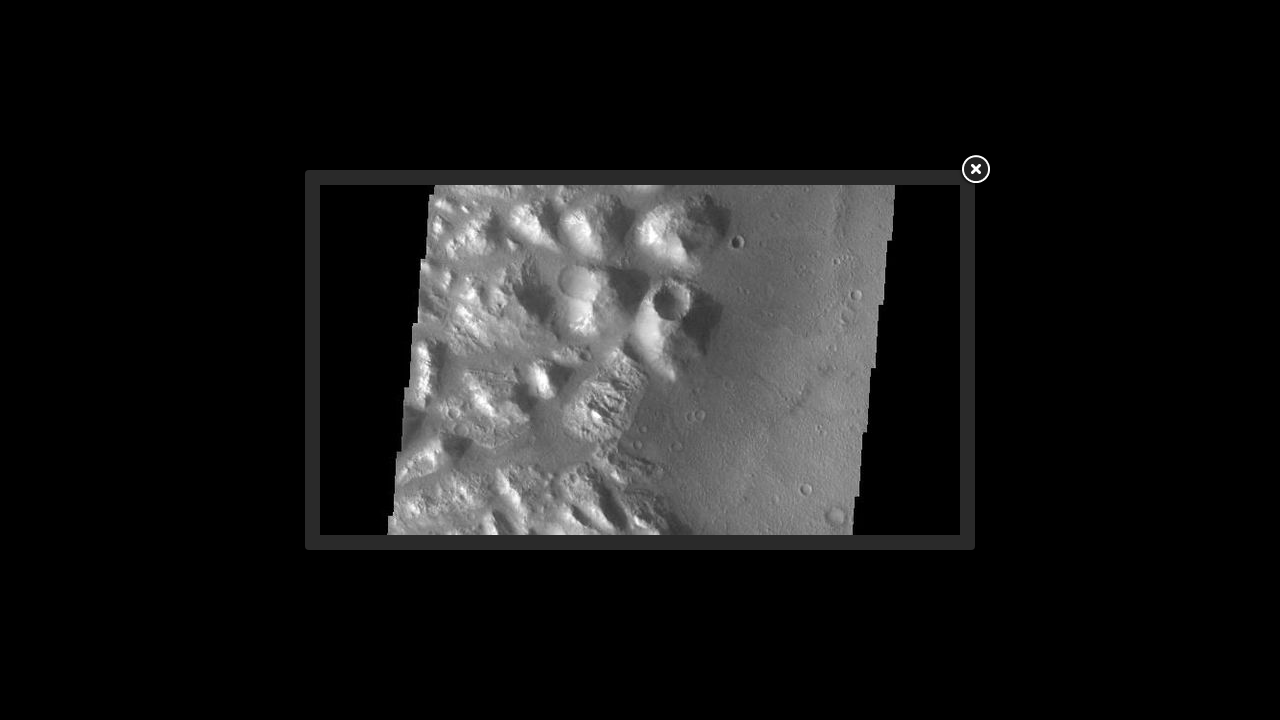

Navigated to Mars Hemispheres page
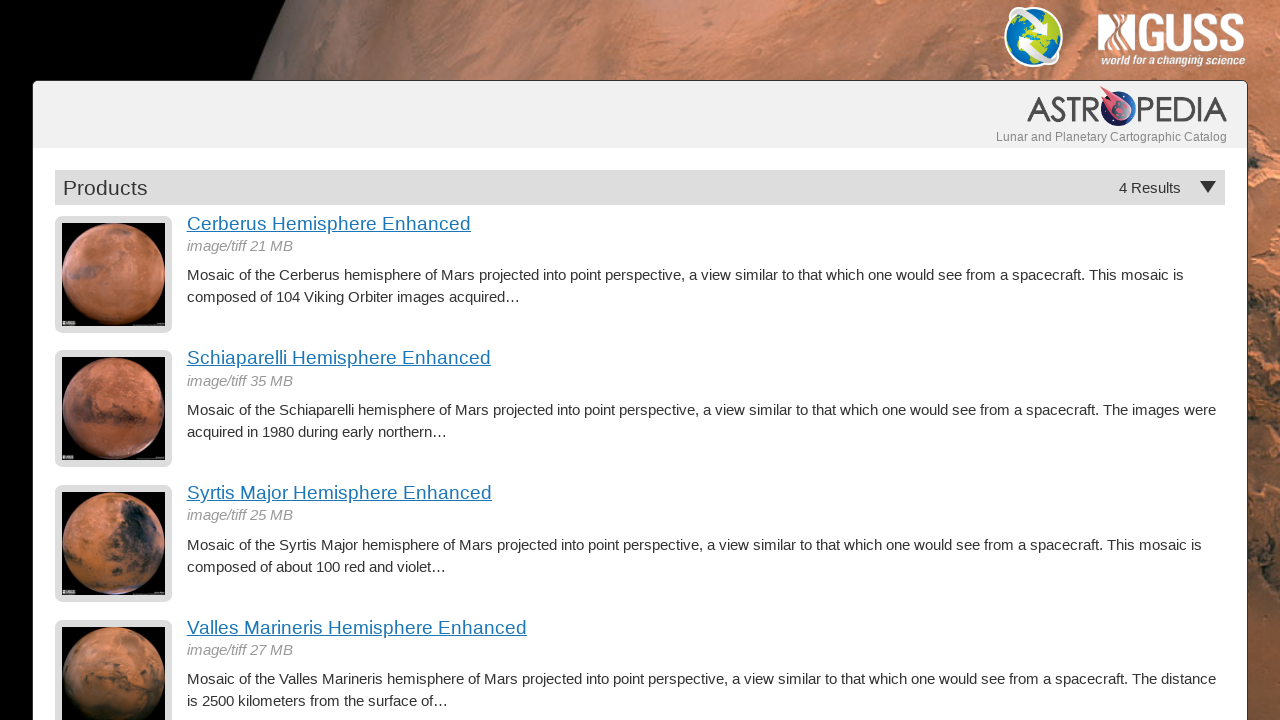

Mars Hemispheres content loaded
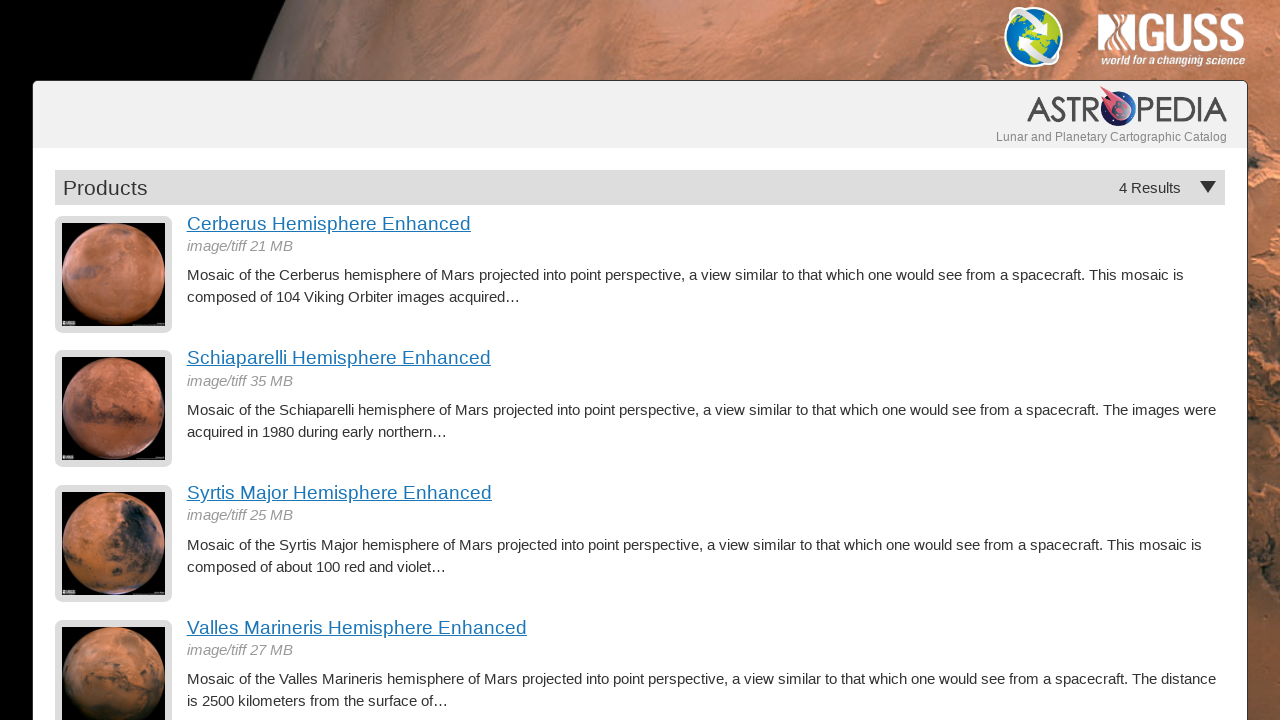

Navigated to Mars hemisphere page: cerberus
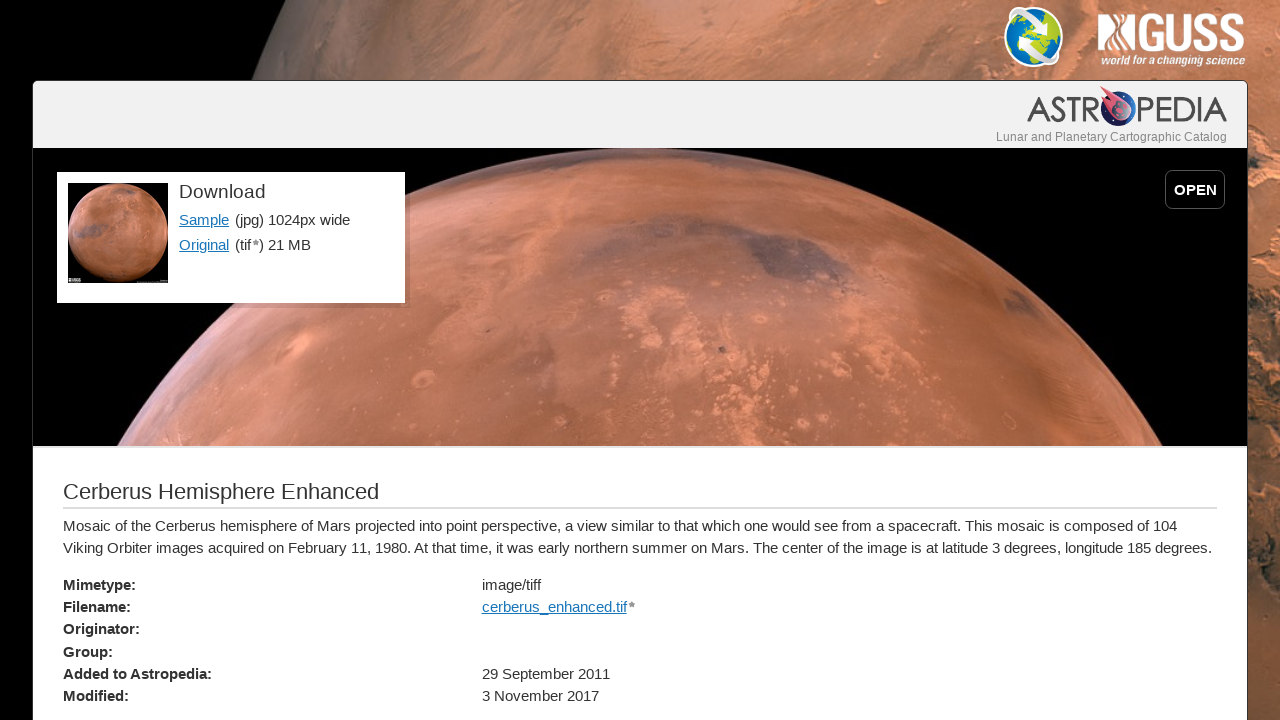

Mars hemisphere full-resolution image loaded
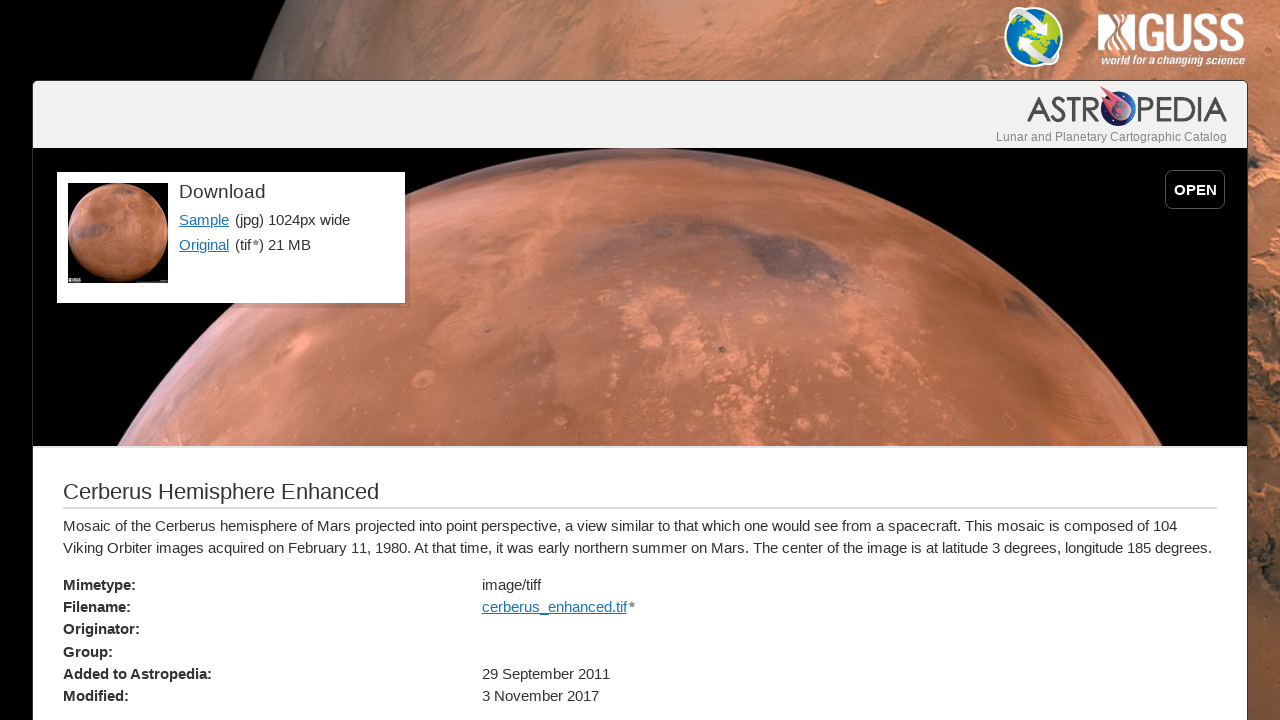

Navigated to Mars hemisphere page: schiaparelli
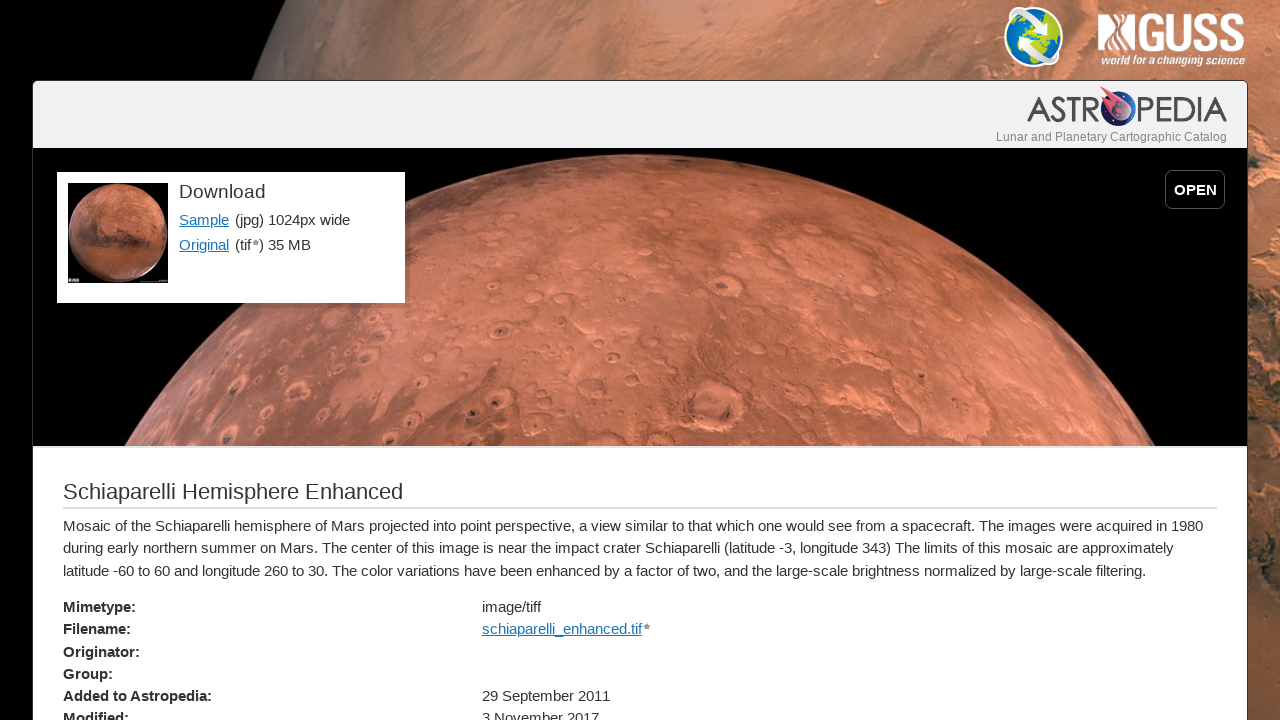

Mars hemisphere full-resolution image loaded
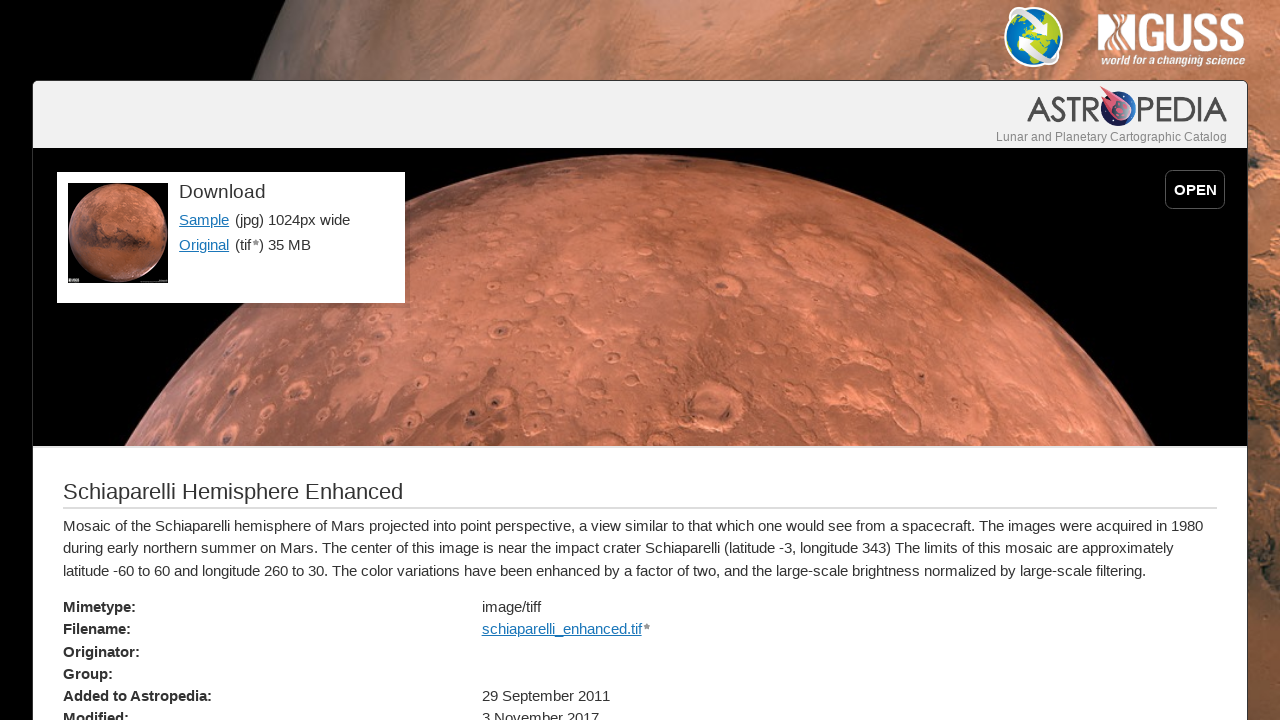

Navigated to Mars hemisphere page: syrtis
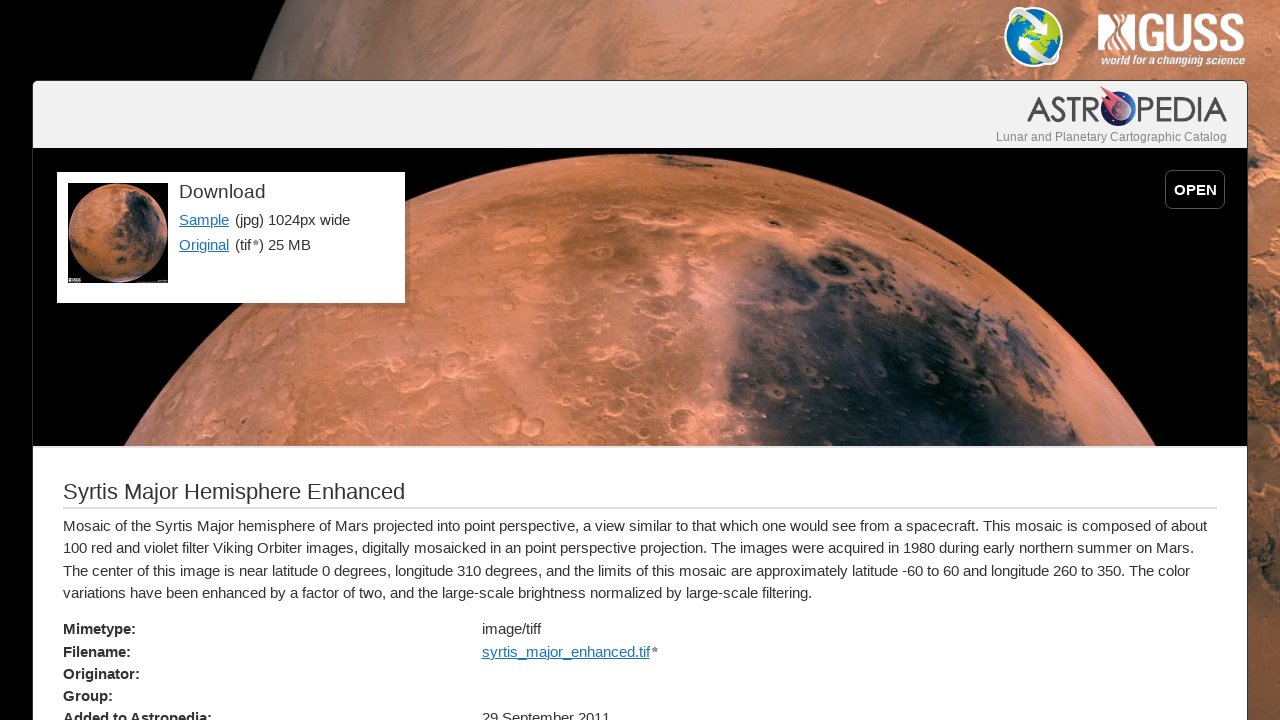

Mars hemisphere full-resolution image loaded
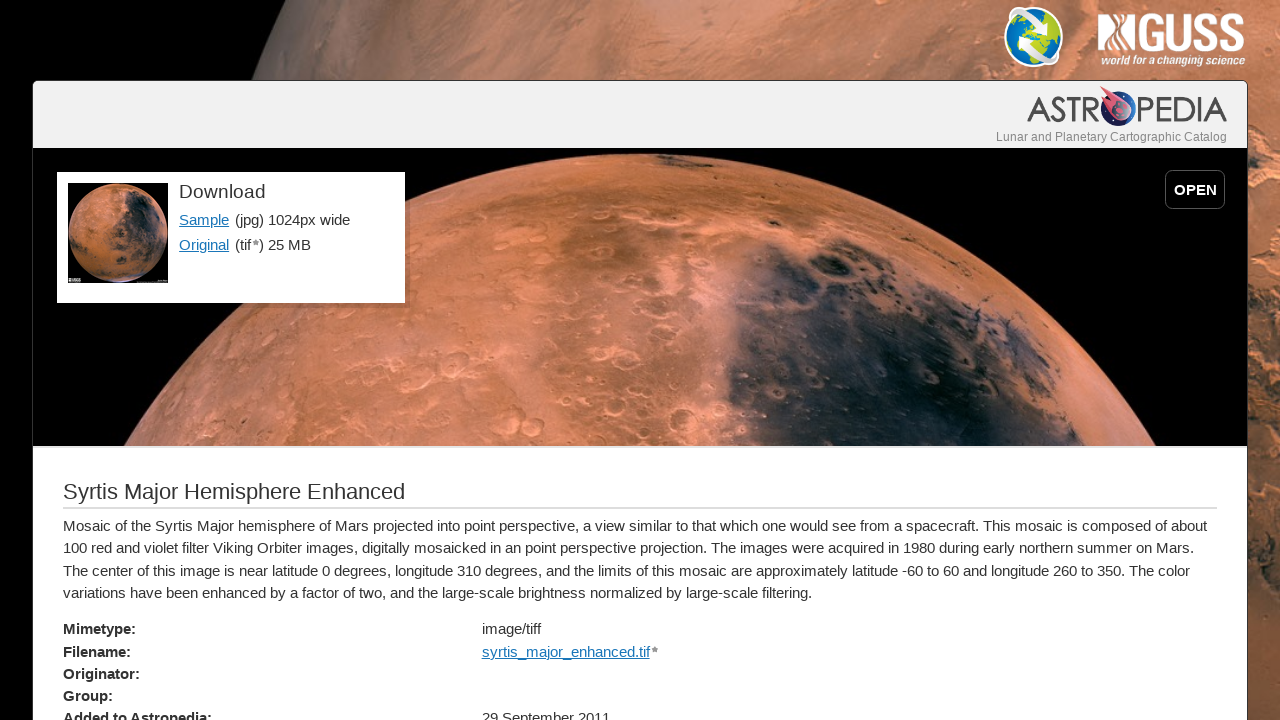

Navigated to Mars hemisphere page: valles
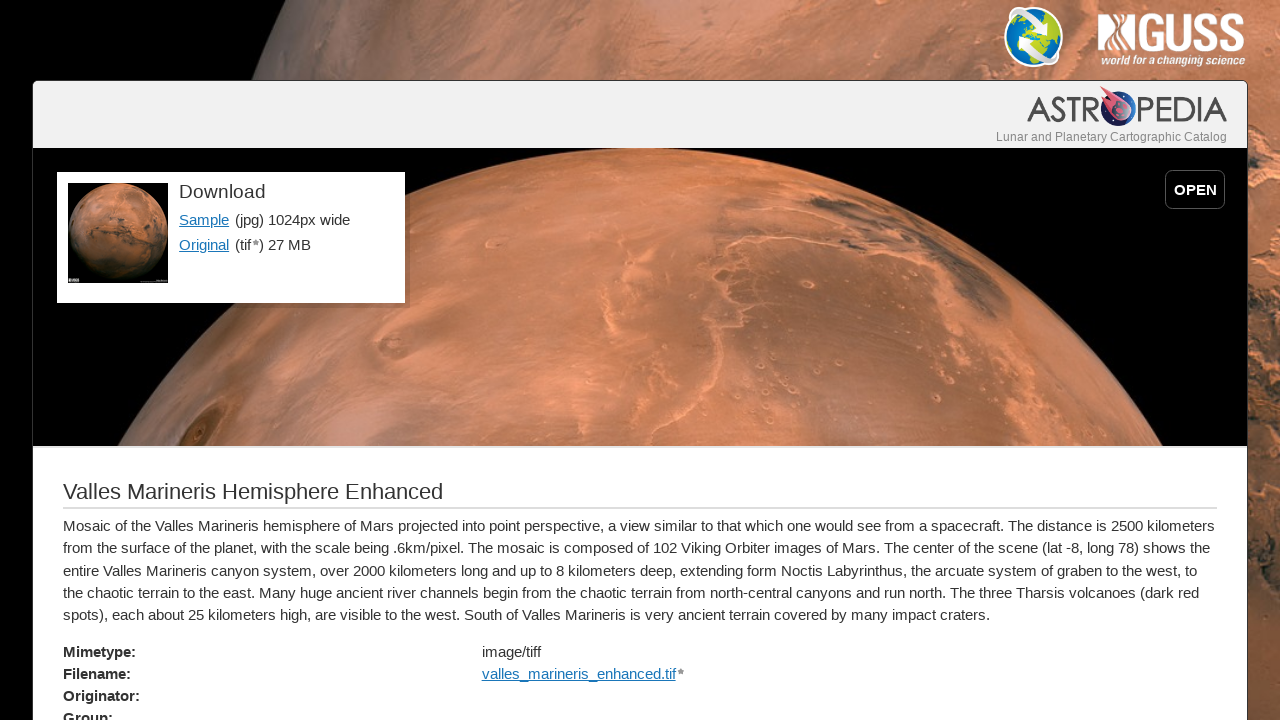

Mars hemisphere full-resolution image loaded
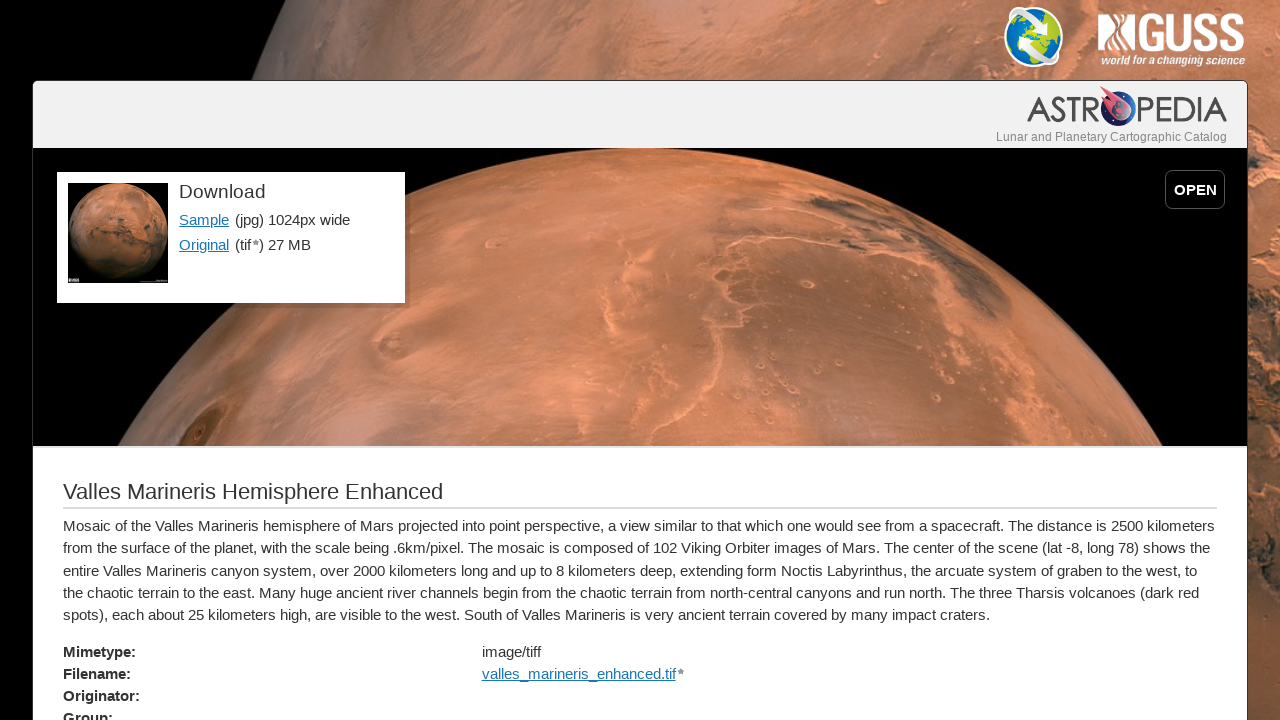

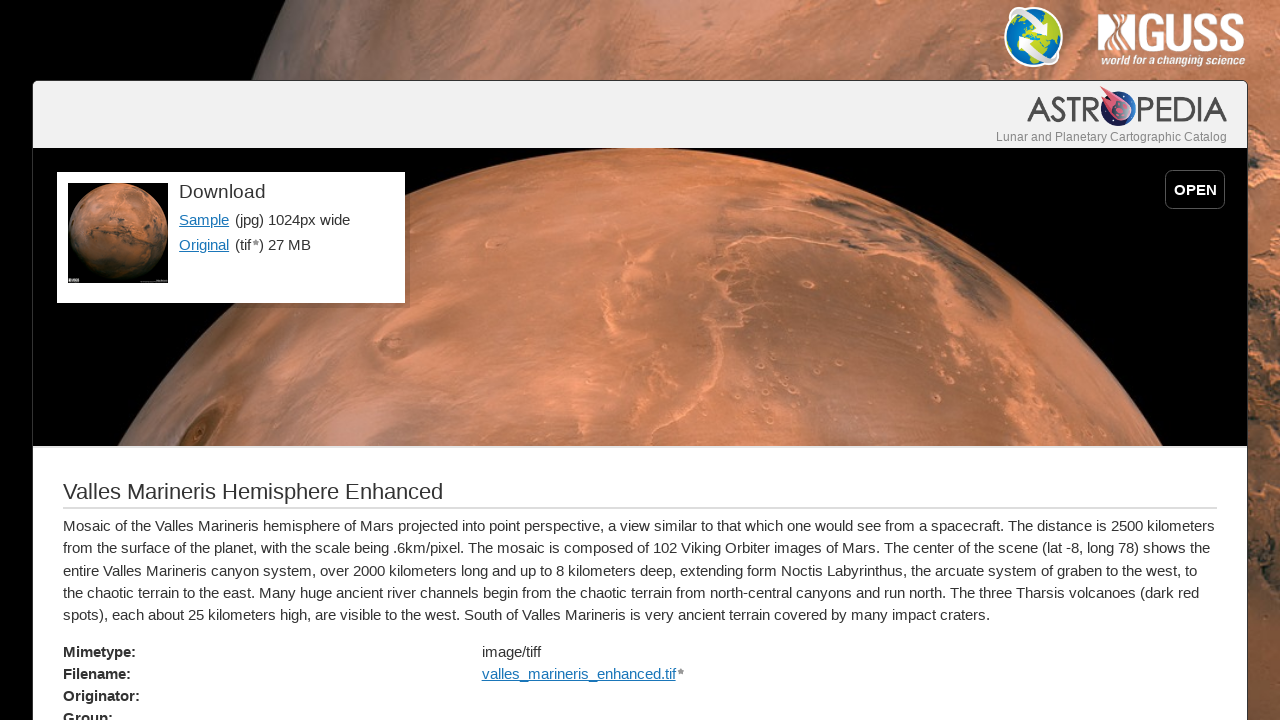